Tests that clicking the Email column header sorts email addresses in ascending alphabetical order.

Starting URL: http://the-internet.herokuapp.com/tables

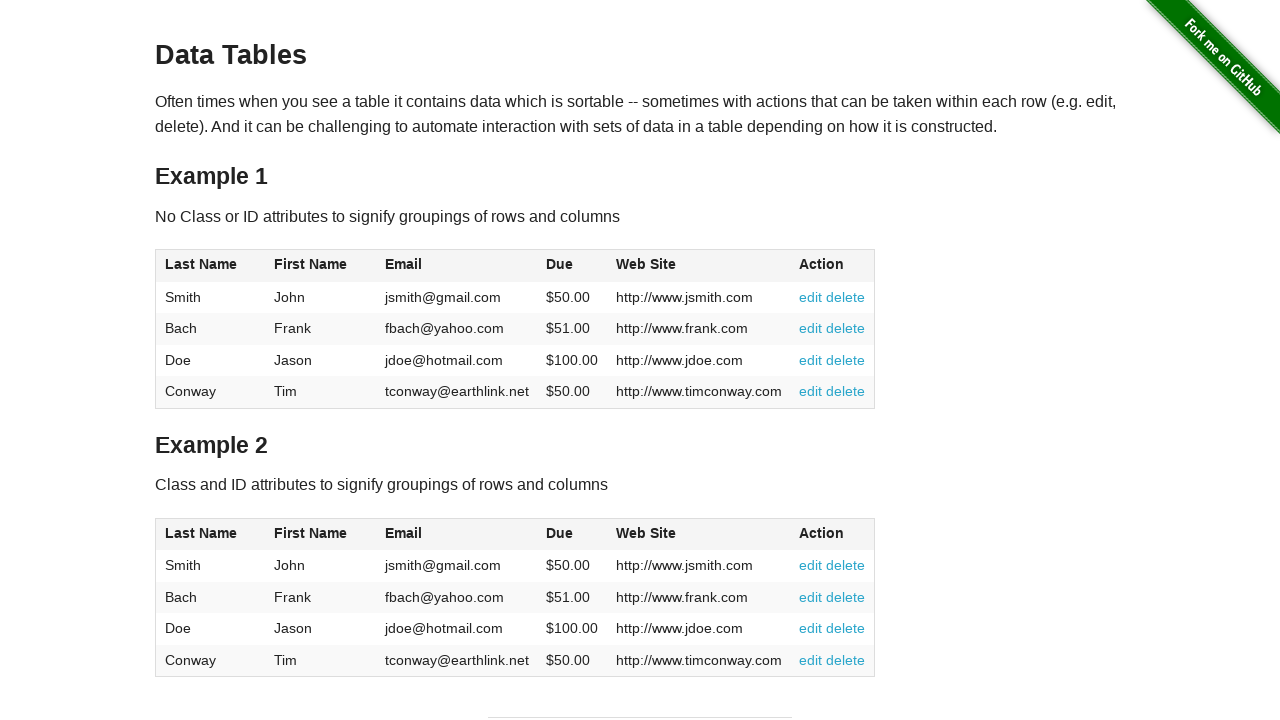

Clicked Email column header to sort in ascending order at (457, 266) on #table1 thead tr th:nth-of-type(3)
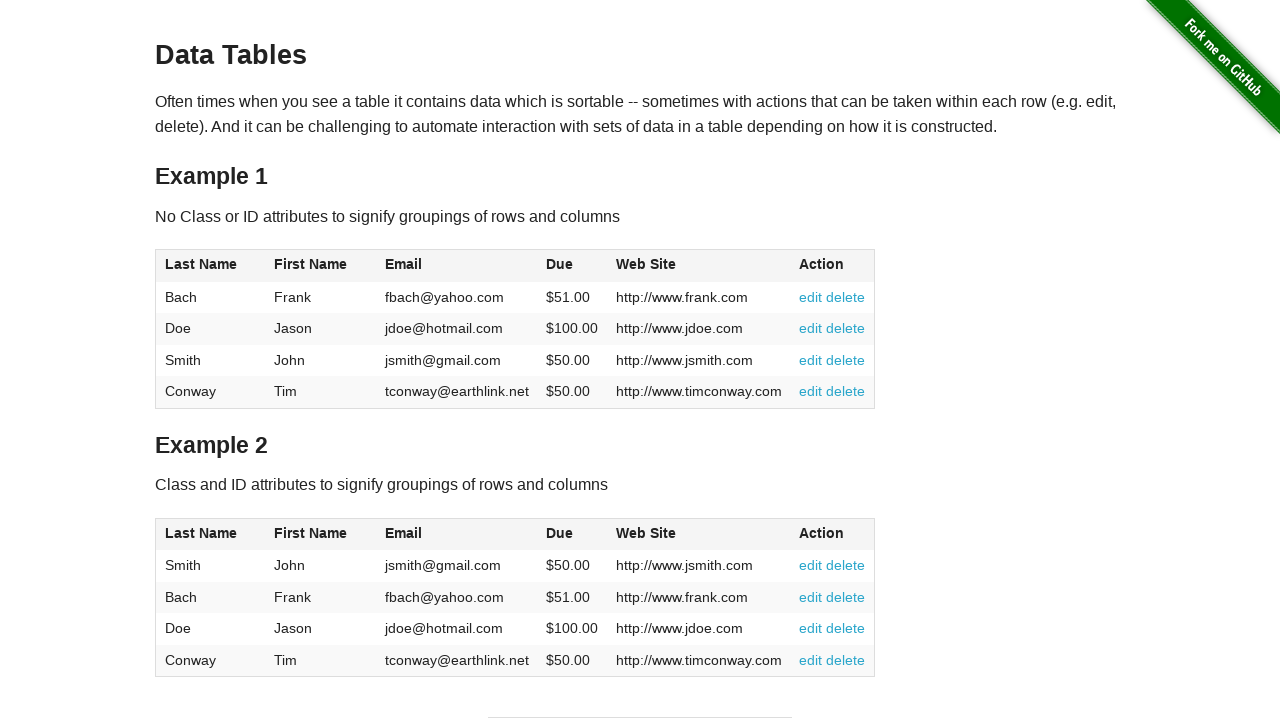

Email column sorted in ascending alphabetical order
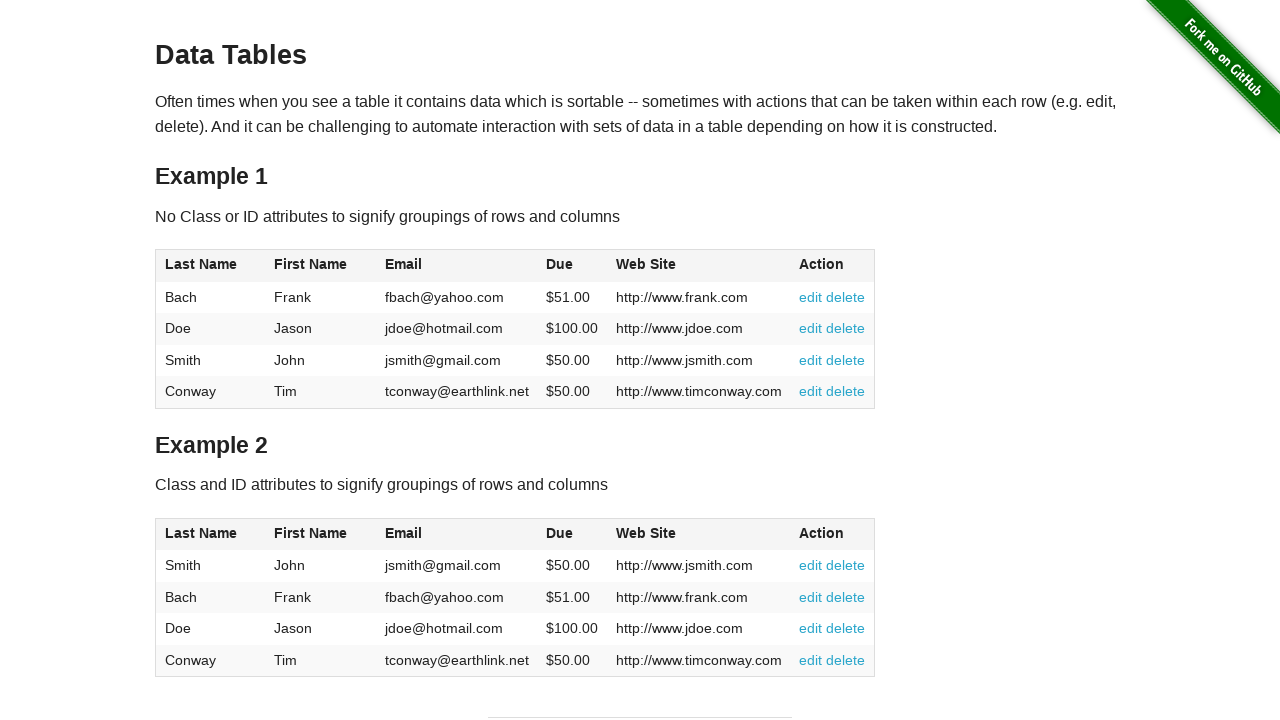

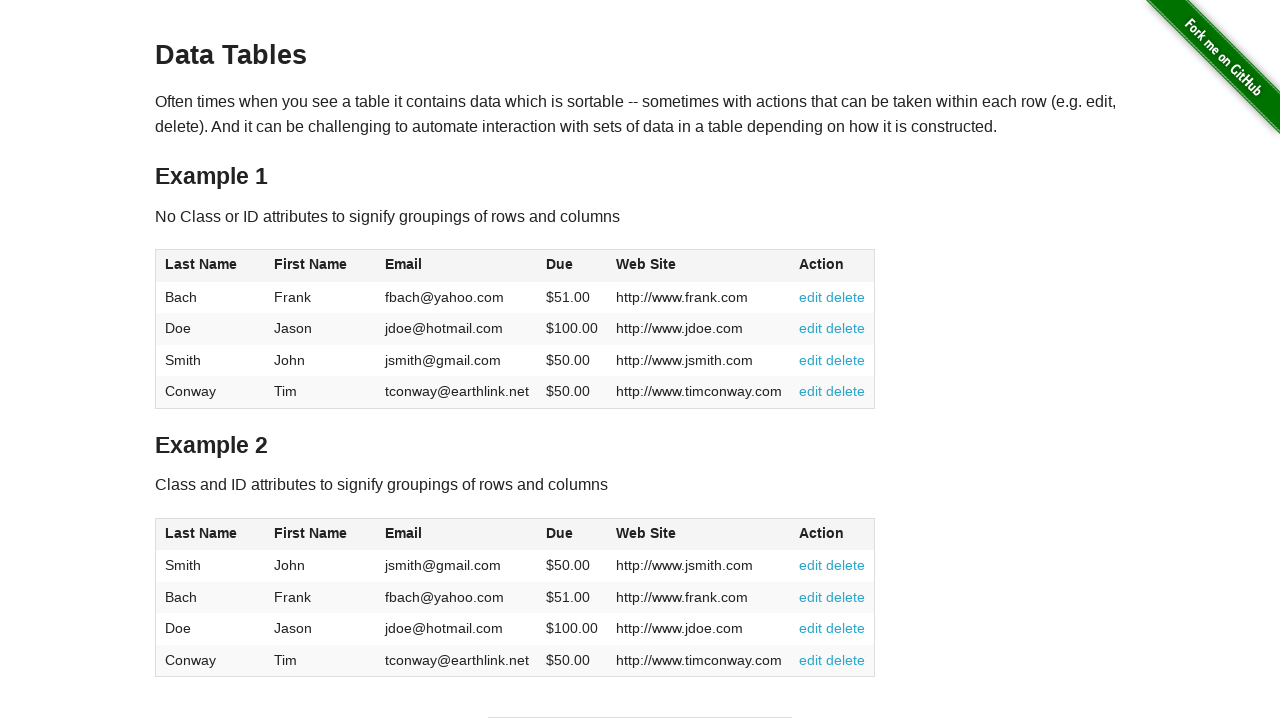